Tests simple dropdown functionality by navigating to the dropdown practice page and verifying the dropdown element is present. The original test only initializes the dropdown but doesn't perform selections.

Starting URL: https://practice.cydeo.com/dropdown

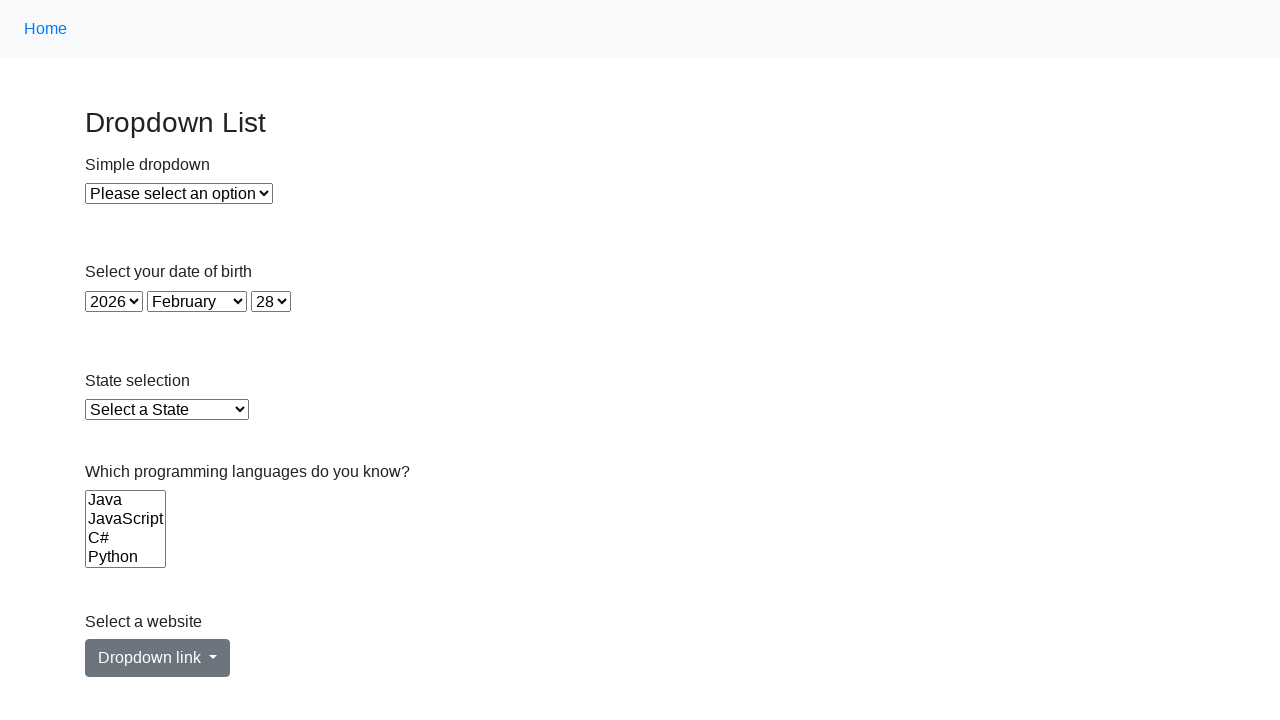

Waited for simple dropdown element to be present on the page
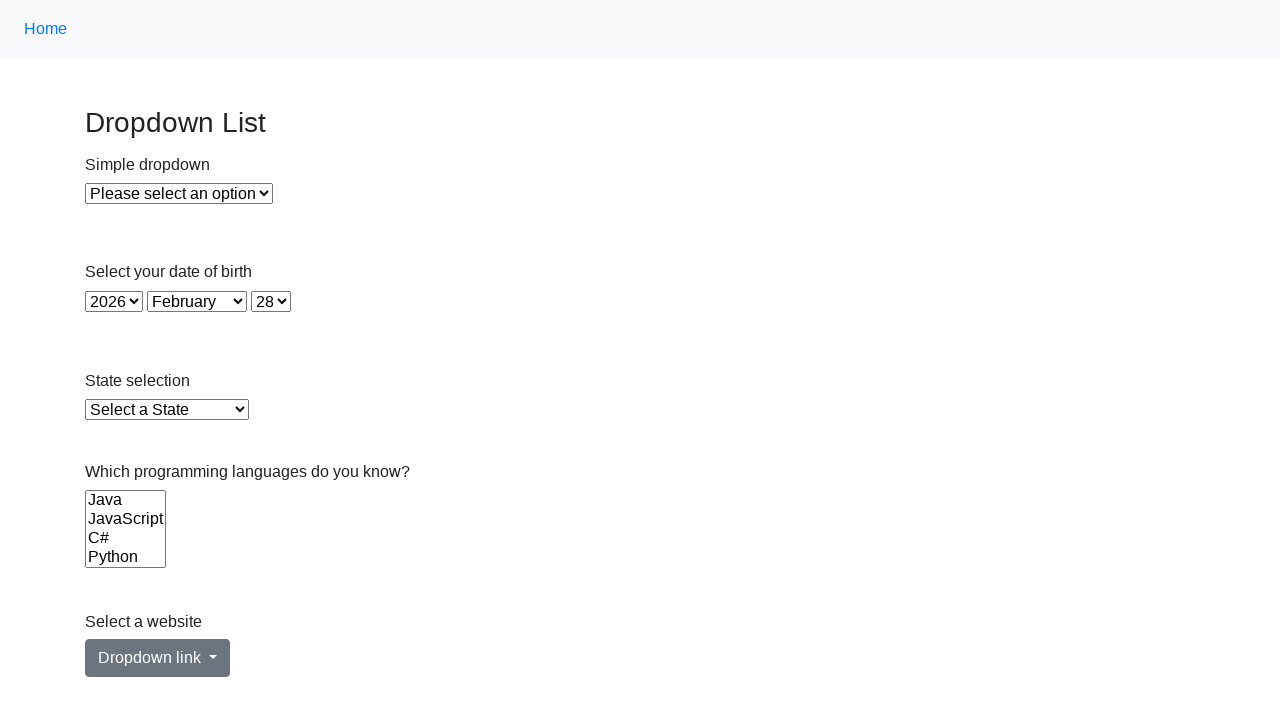

Verified dropdown element is visible and interactable
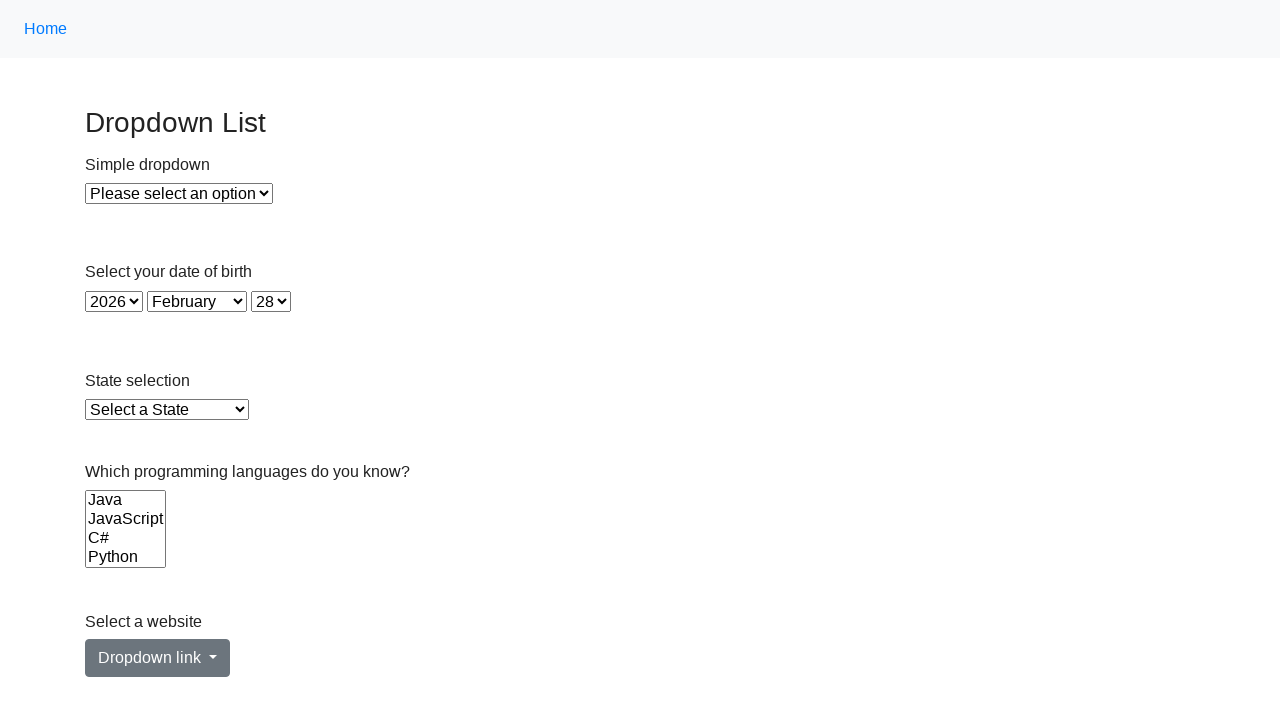

Selected option at index 1 from the dropdown on select#dropdown
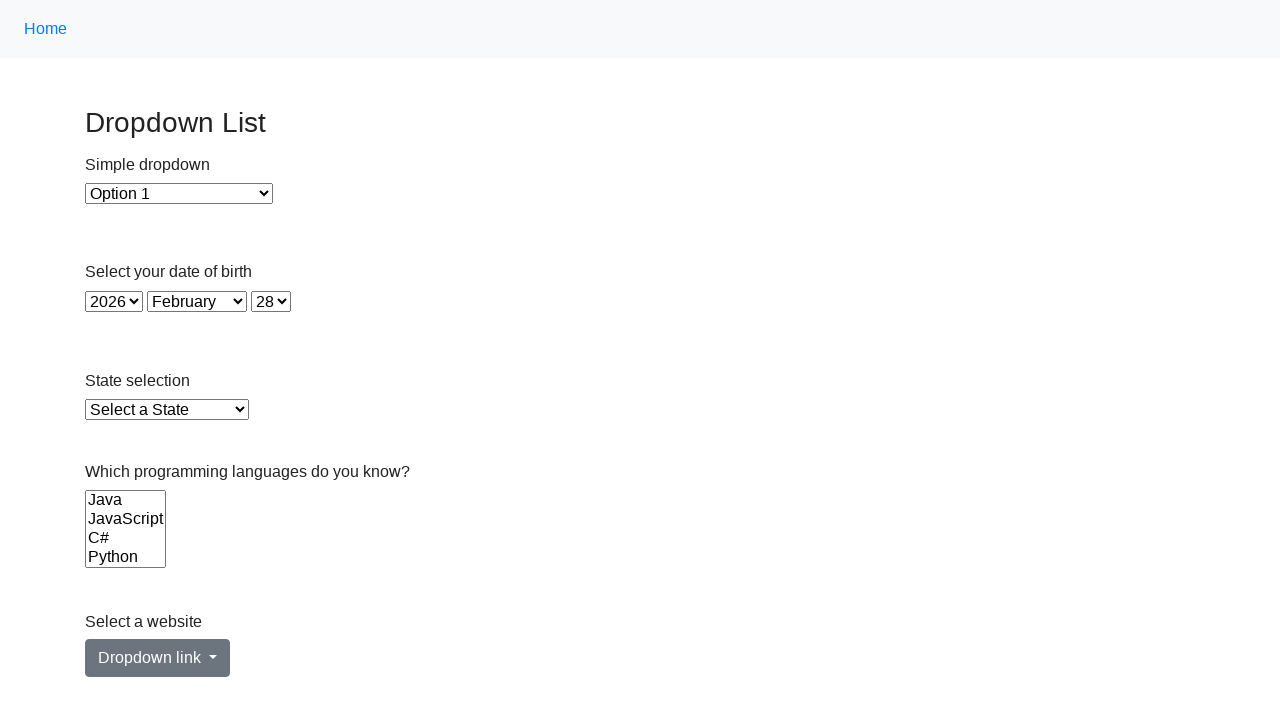

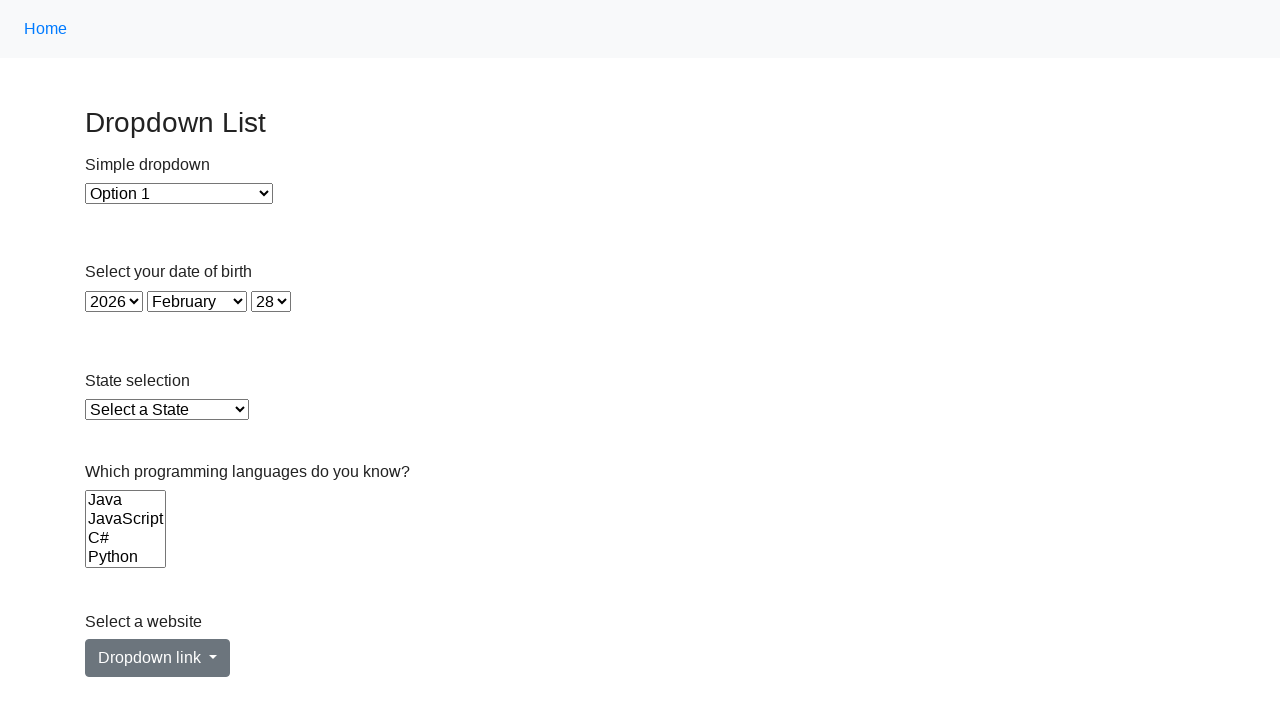